Tests the search functionality on an e-commerce practice site by typing a search query into the search box

Starting URL: https://rahulshettyacademy.com/seleniumPractise/#/

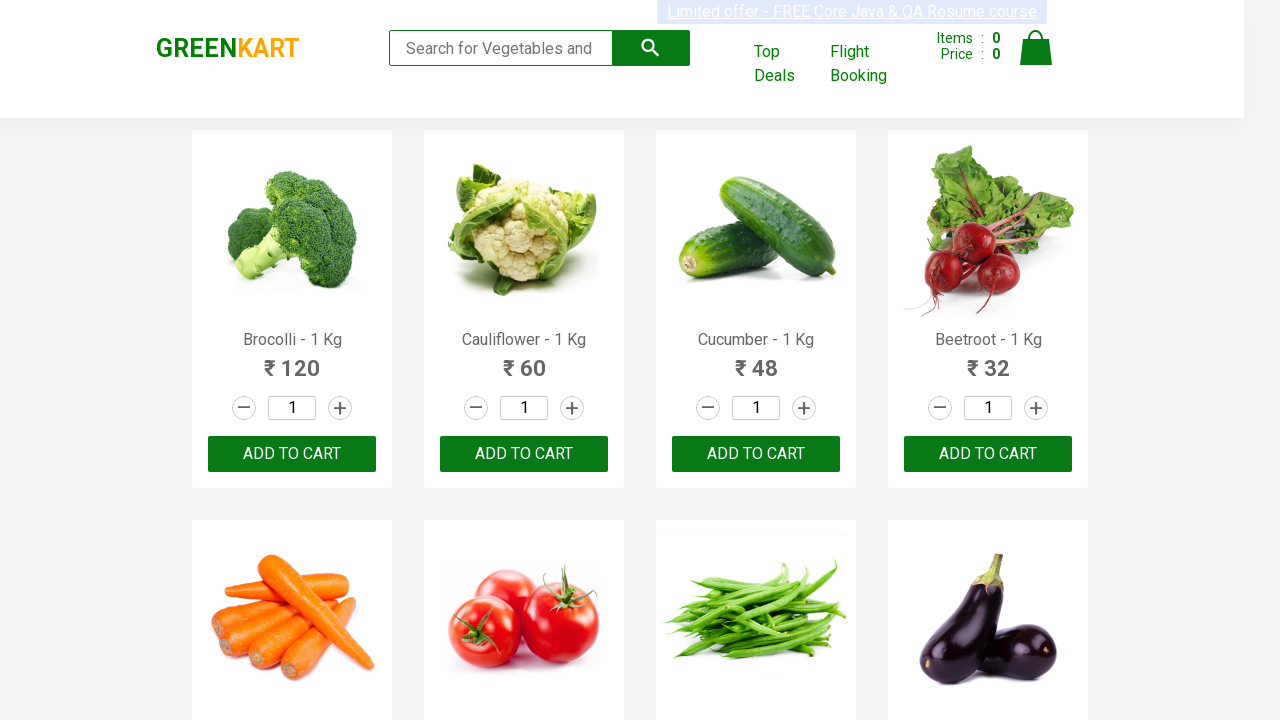

Typed 'Cau' into the search box on the e-commerce practice site on .search-keyword
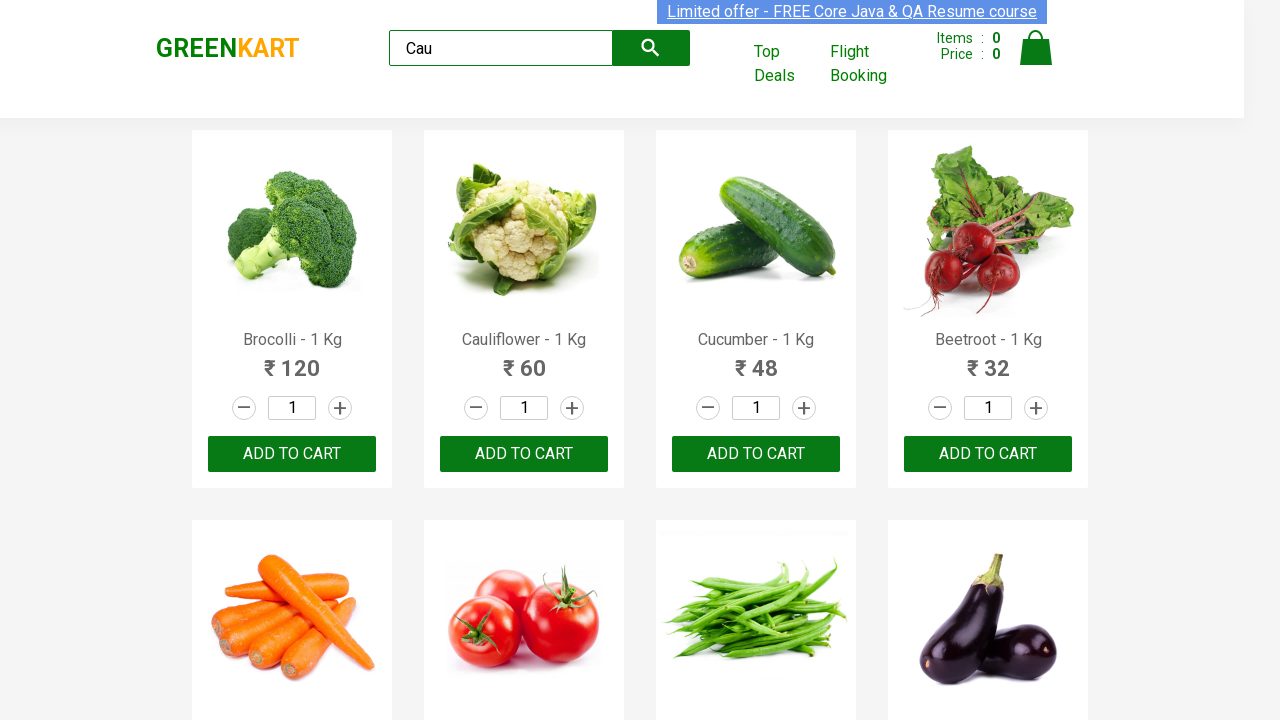

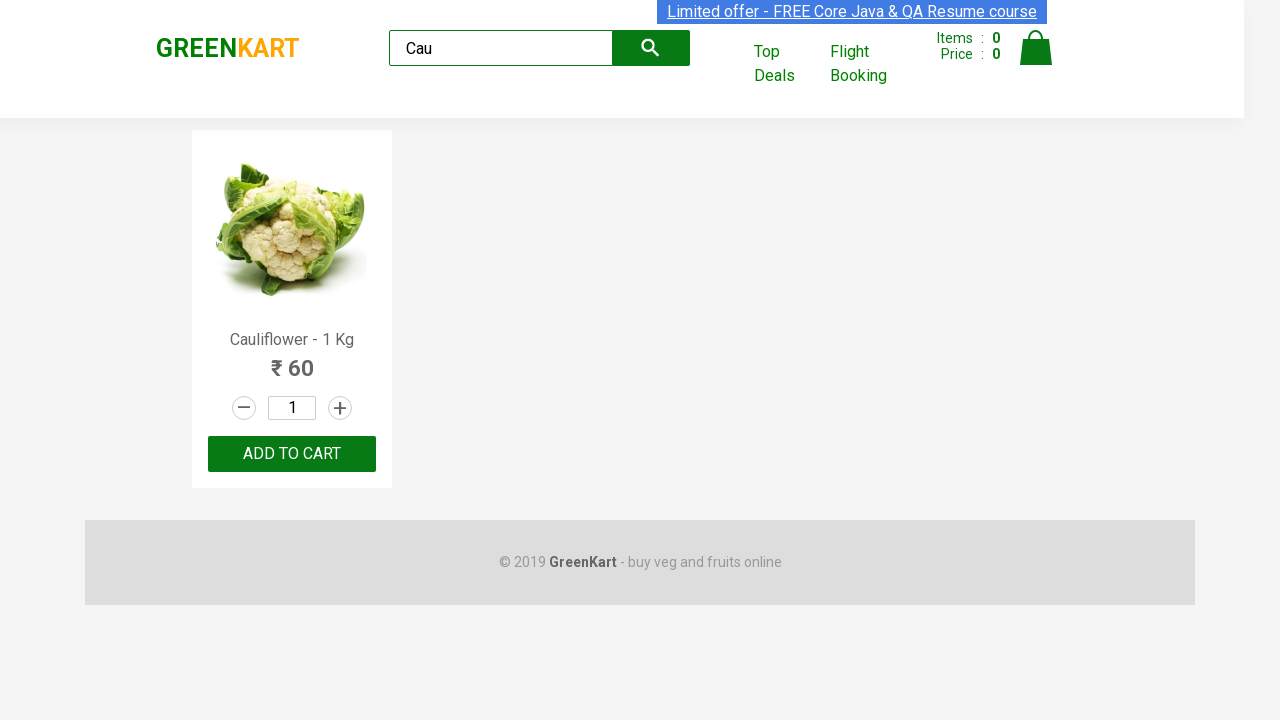